Tests infinite scroll functionality by scrolling down the page multiple times to trigger content loading

Starting URL: https://the-internet.herokuapp.com/infinite_scroll

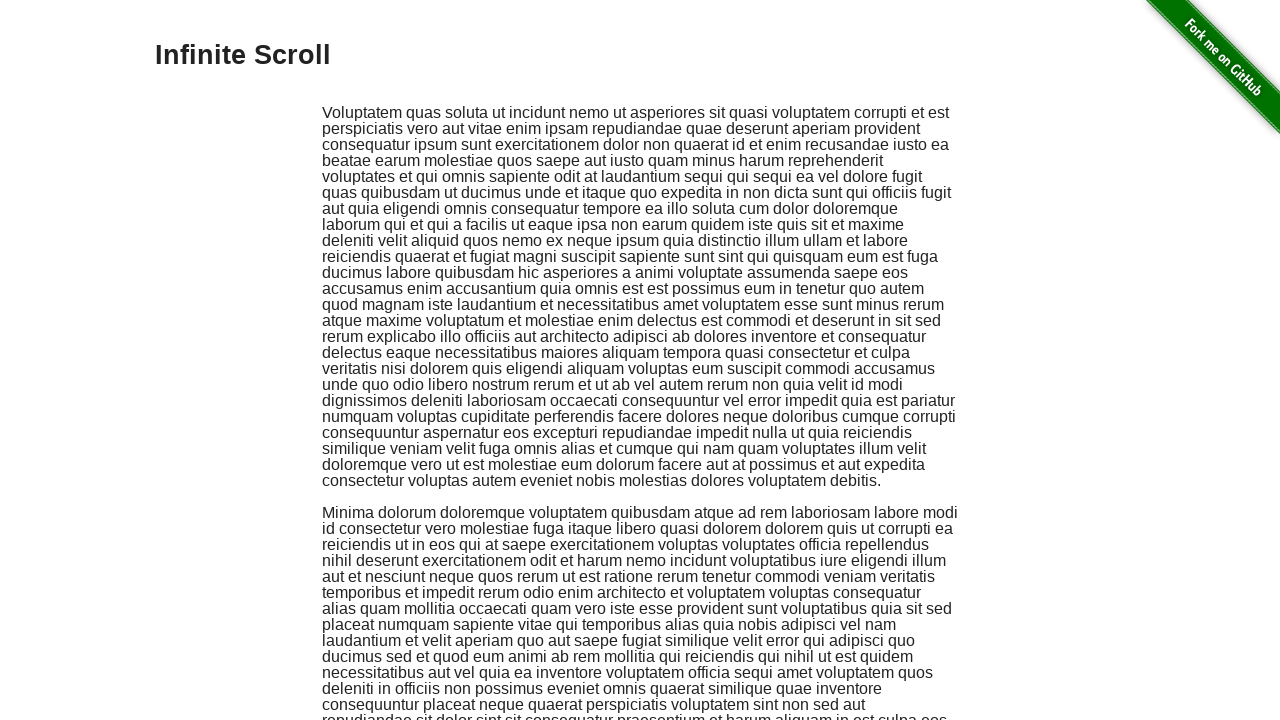

Scrolled down (iteration 1/5)
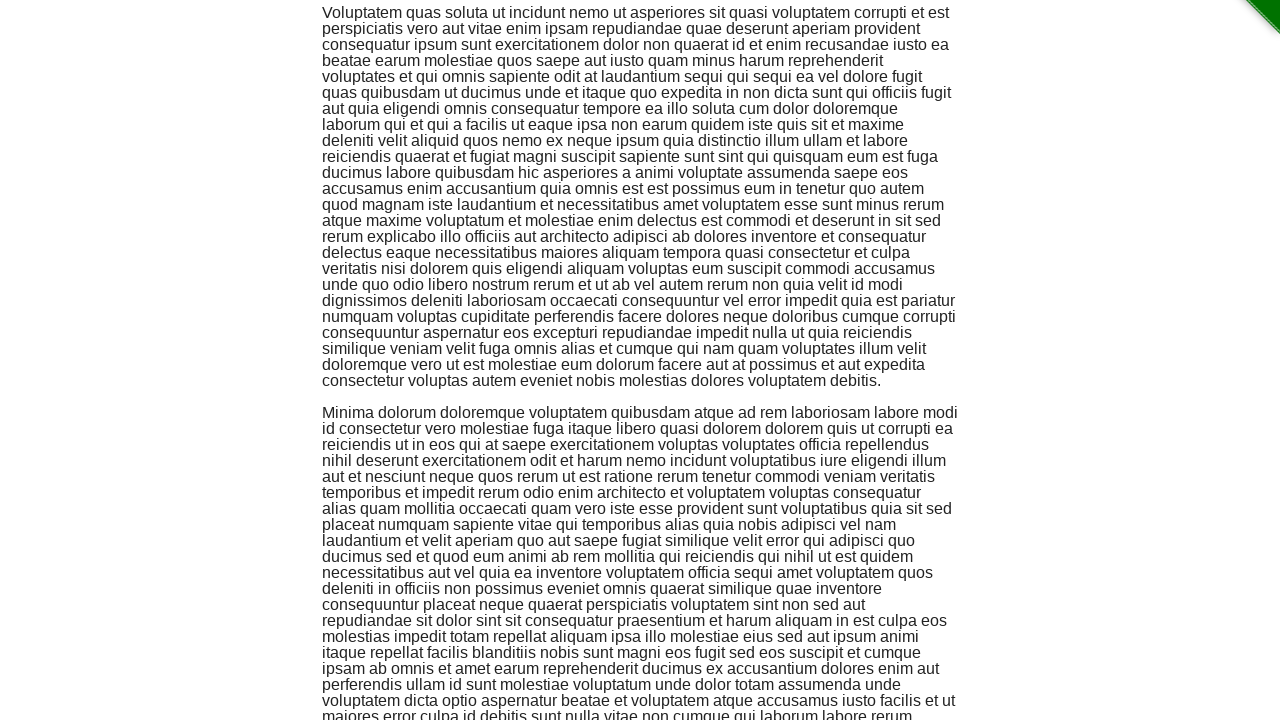

Waited 1 second for content to load
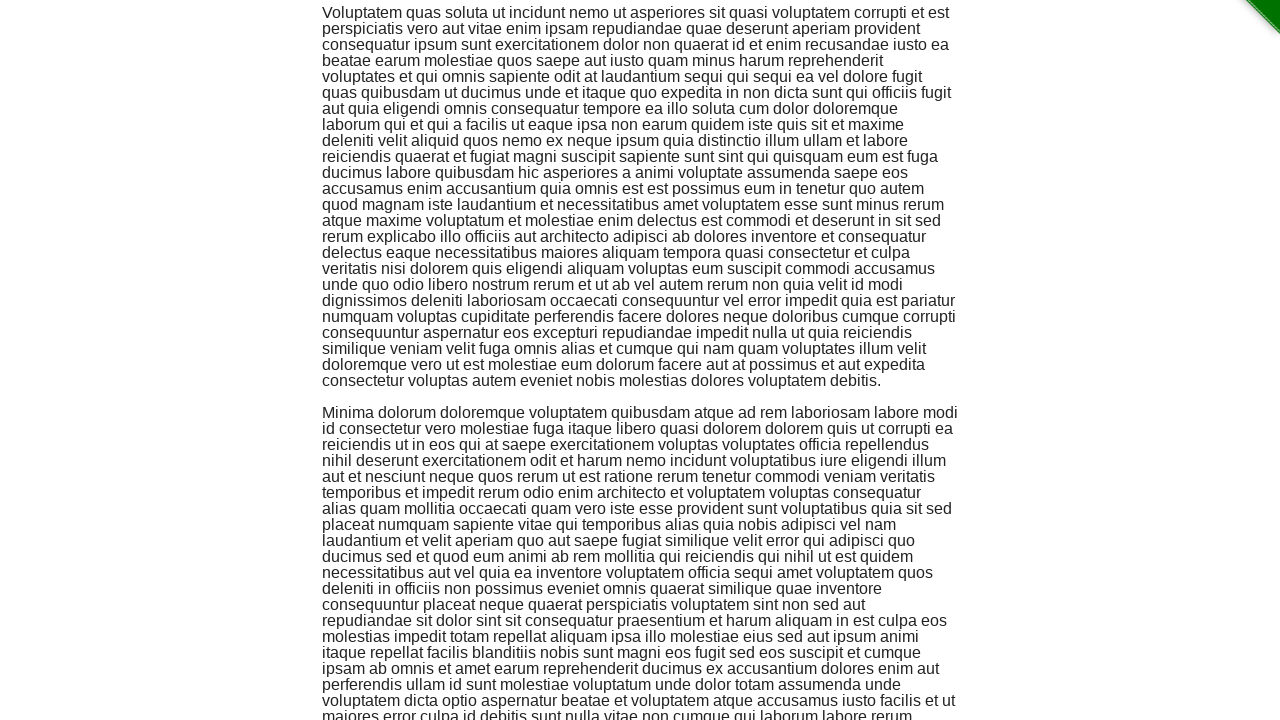

Scrolled down (iteration 2/5)
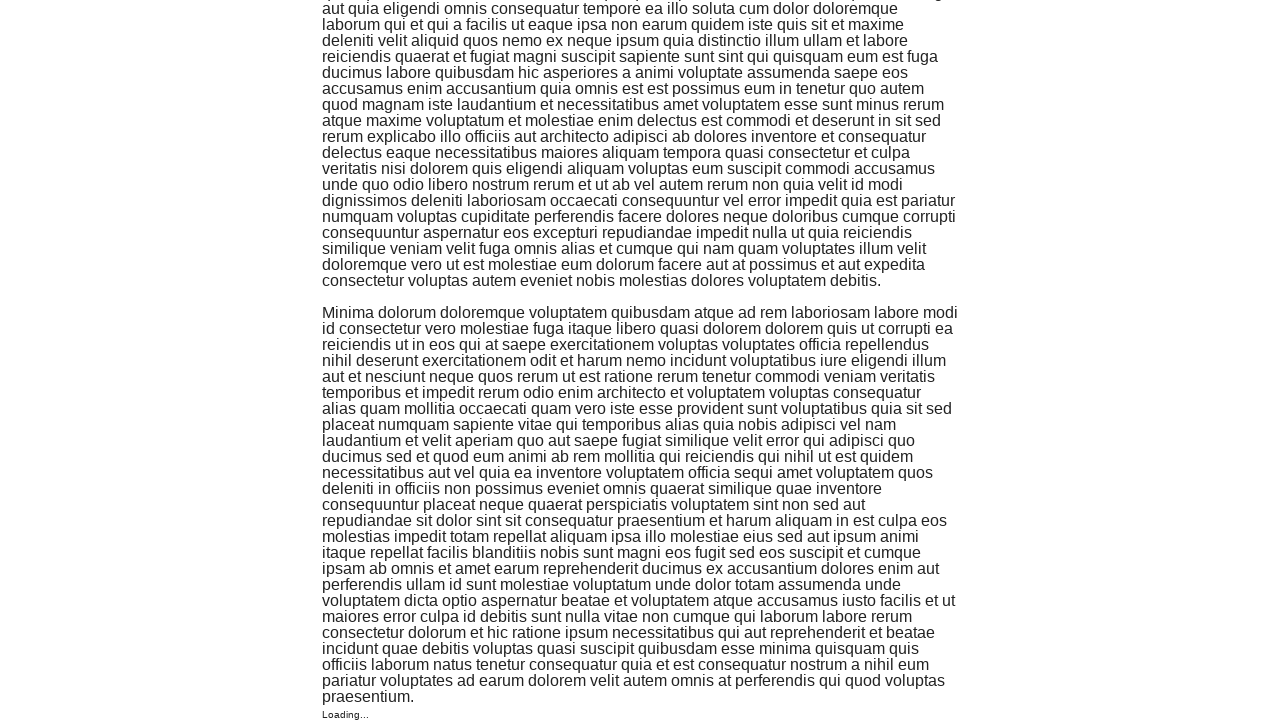

Waited 1 second for content to load
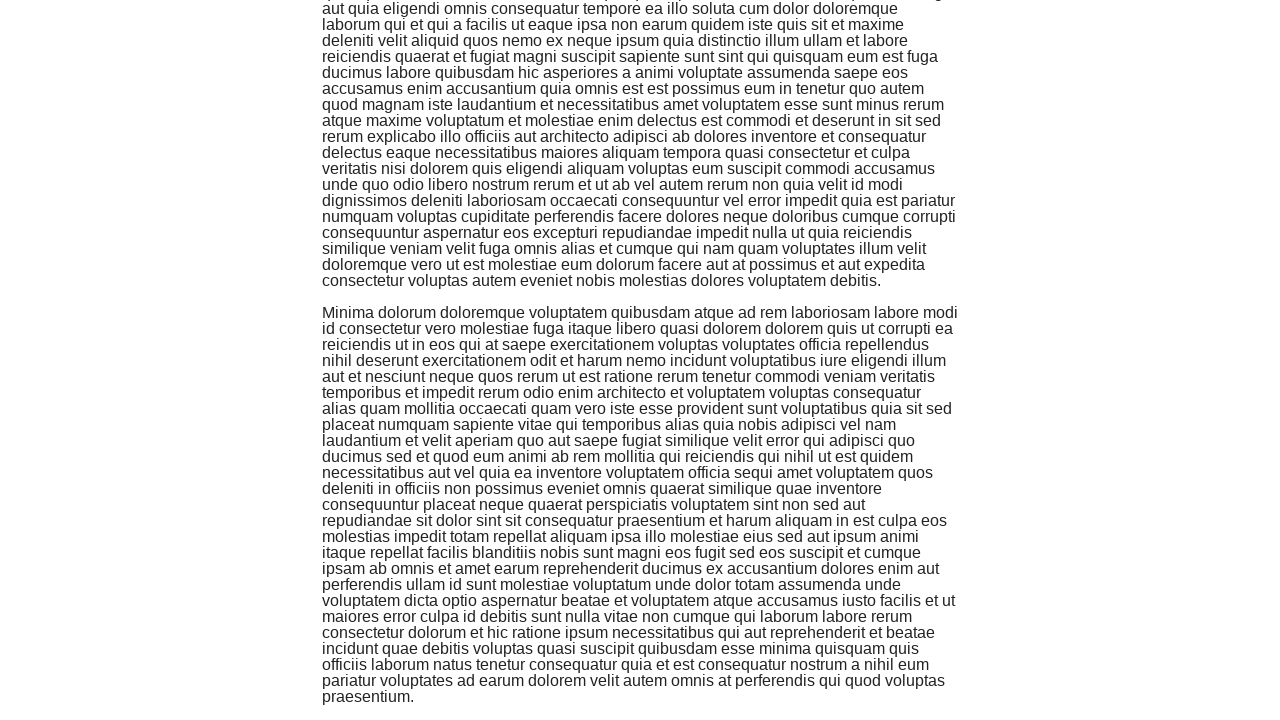

Scrolled down (iteration 3/5)
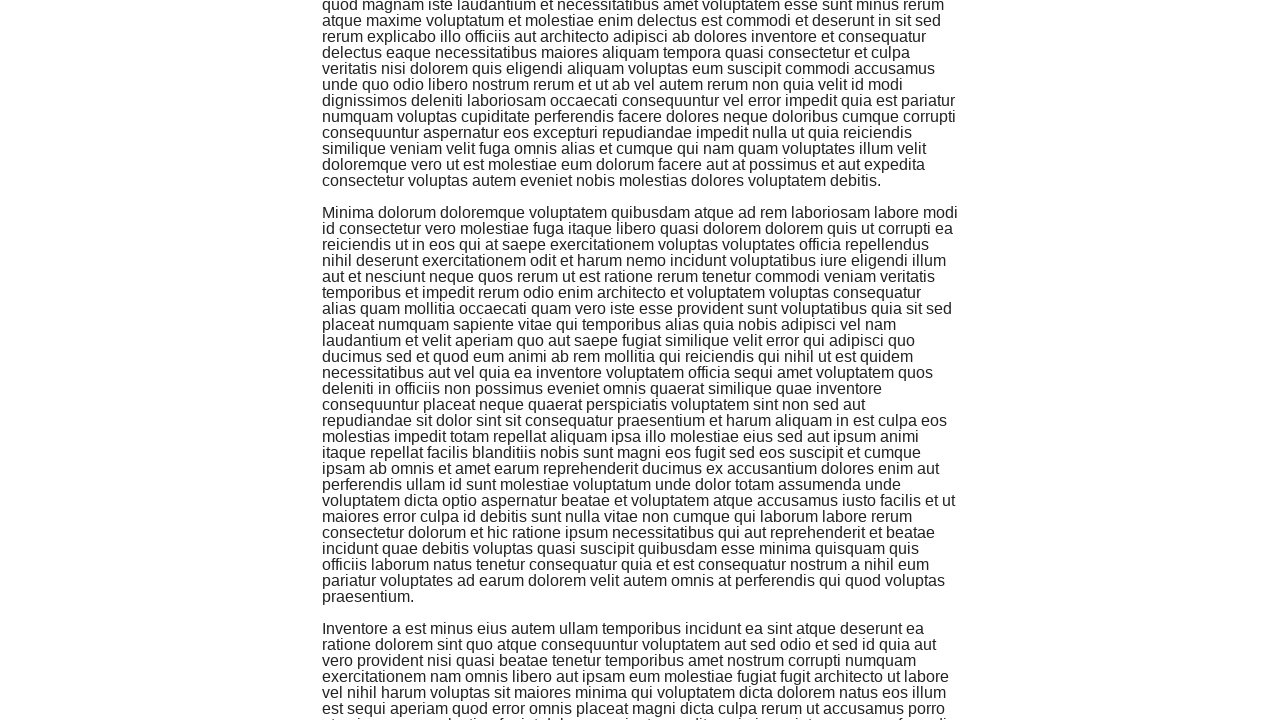

Waited 1 second for content to load
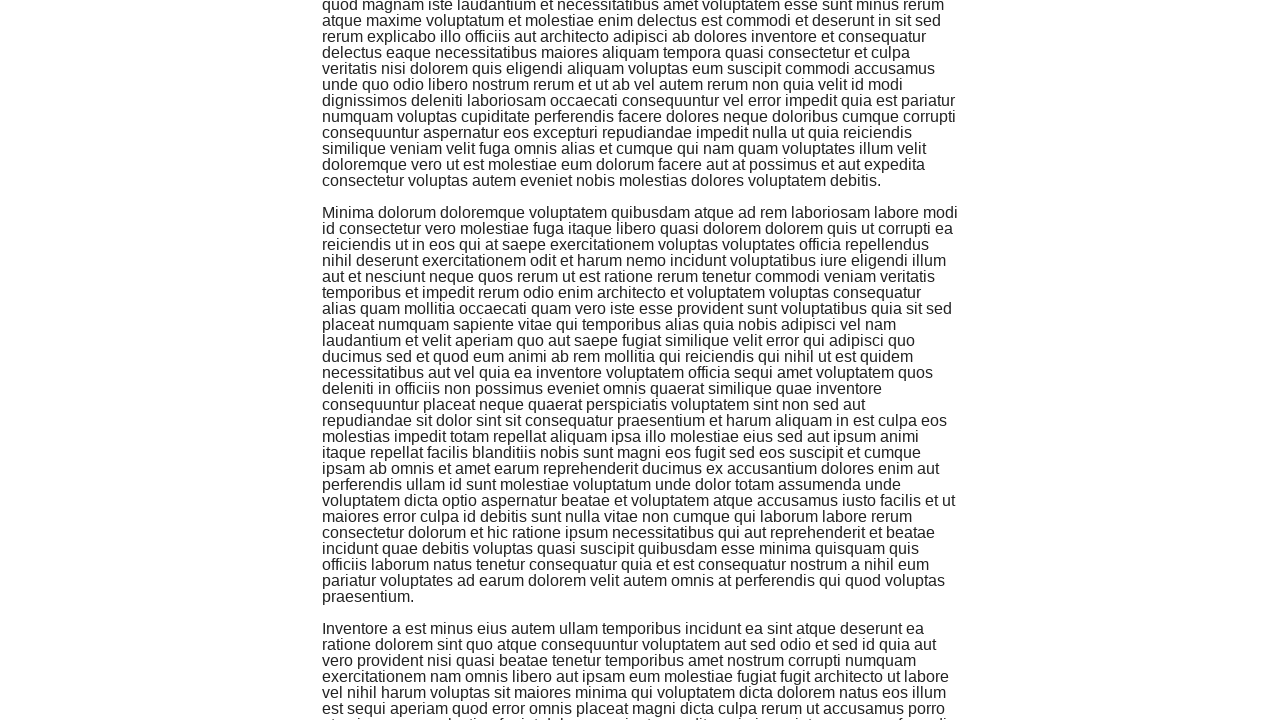

Scrolled down (iteration 4/5)
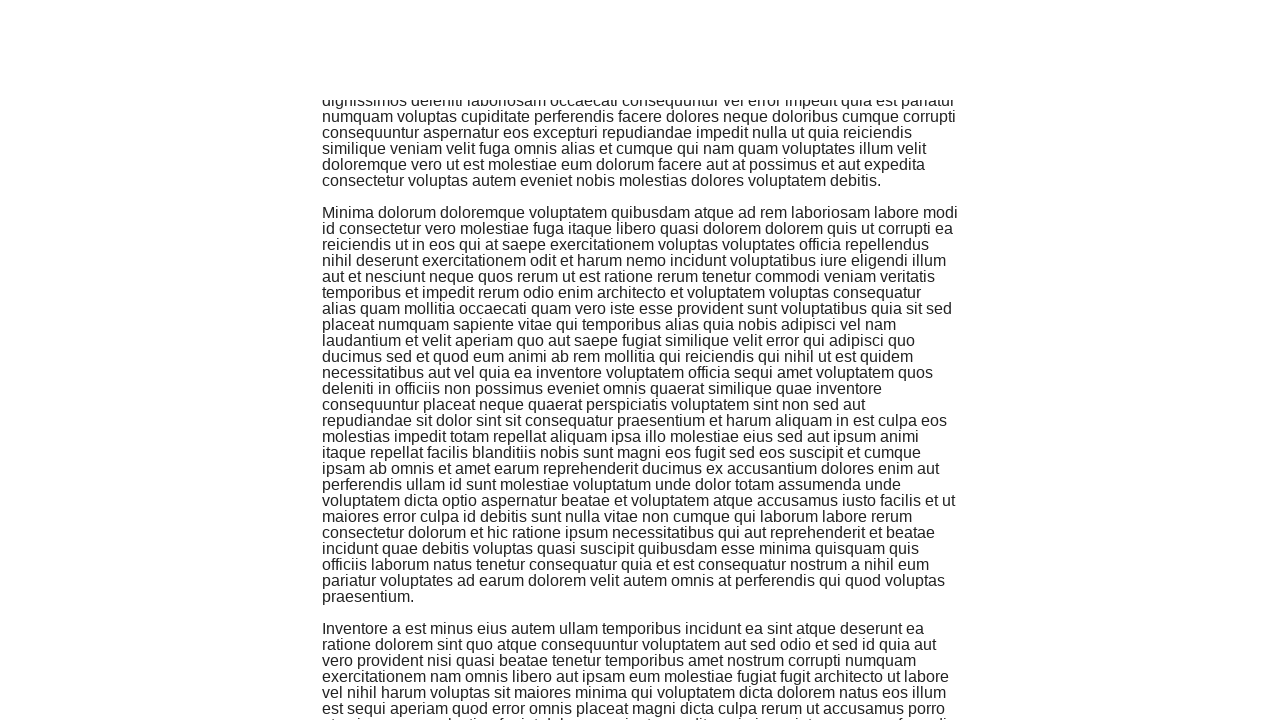

Waited 1 second for content to load
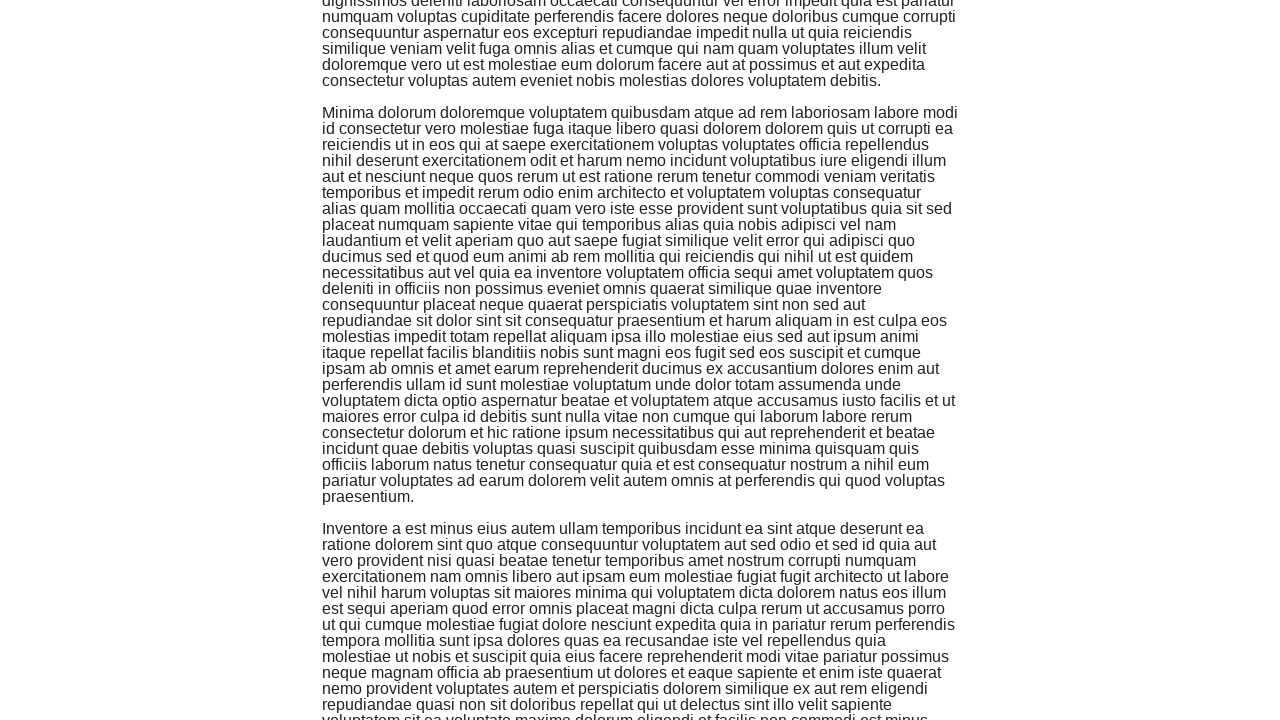

Scrolled down (iteration 5/5)
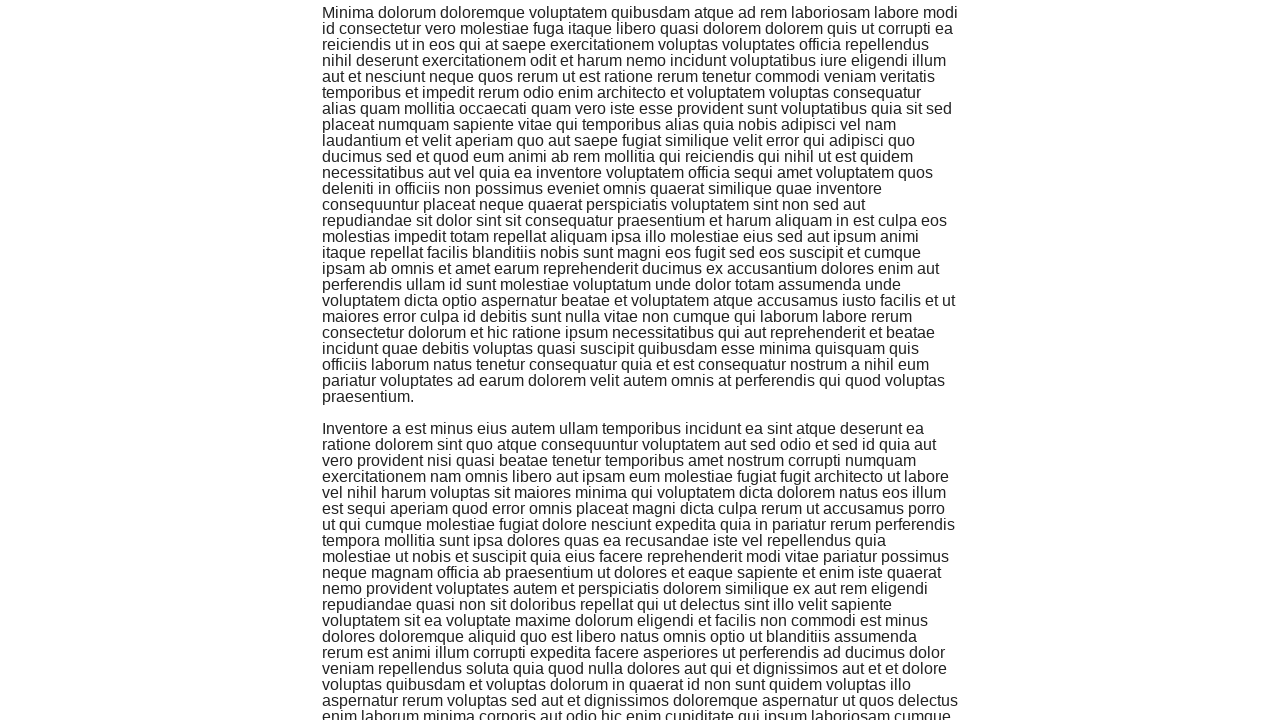

Waited 1 second for content to load
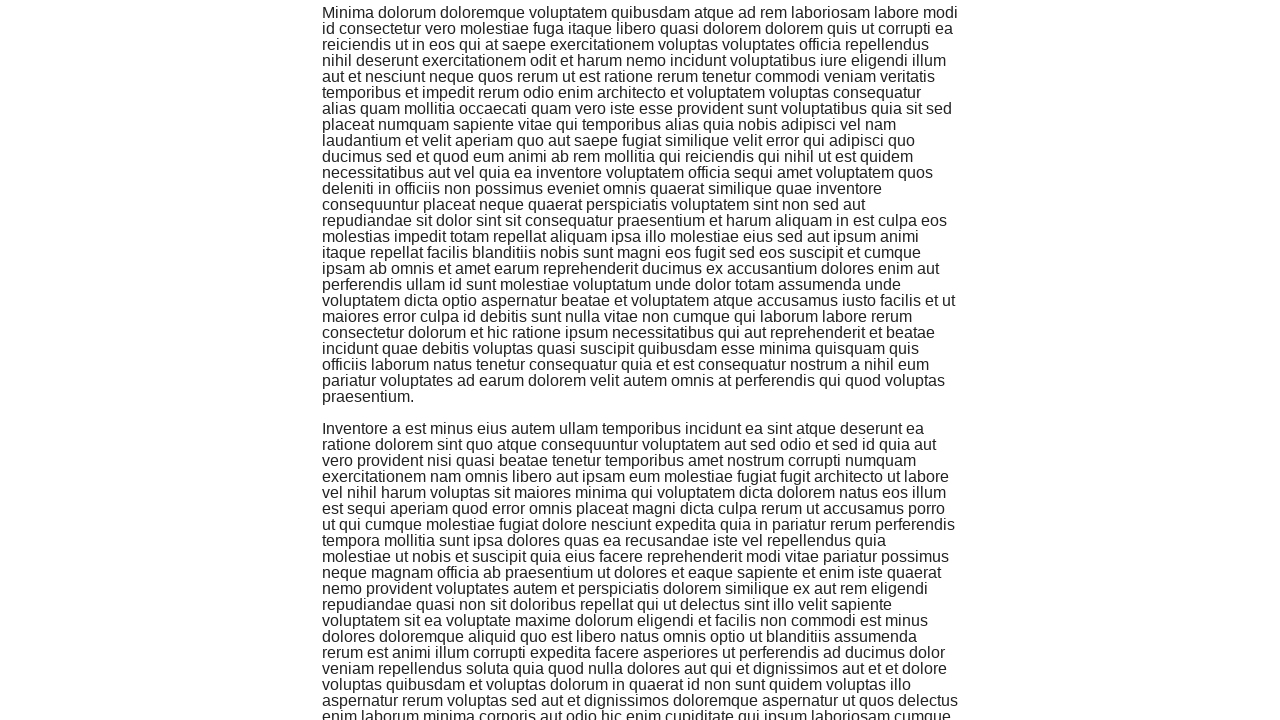

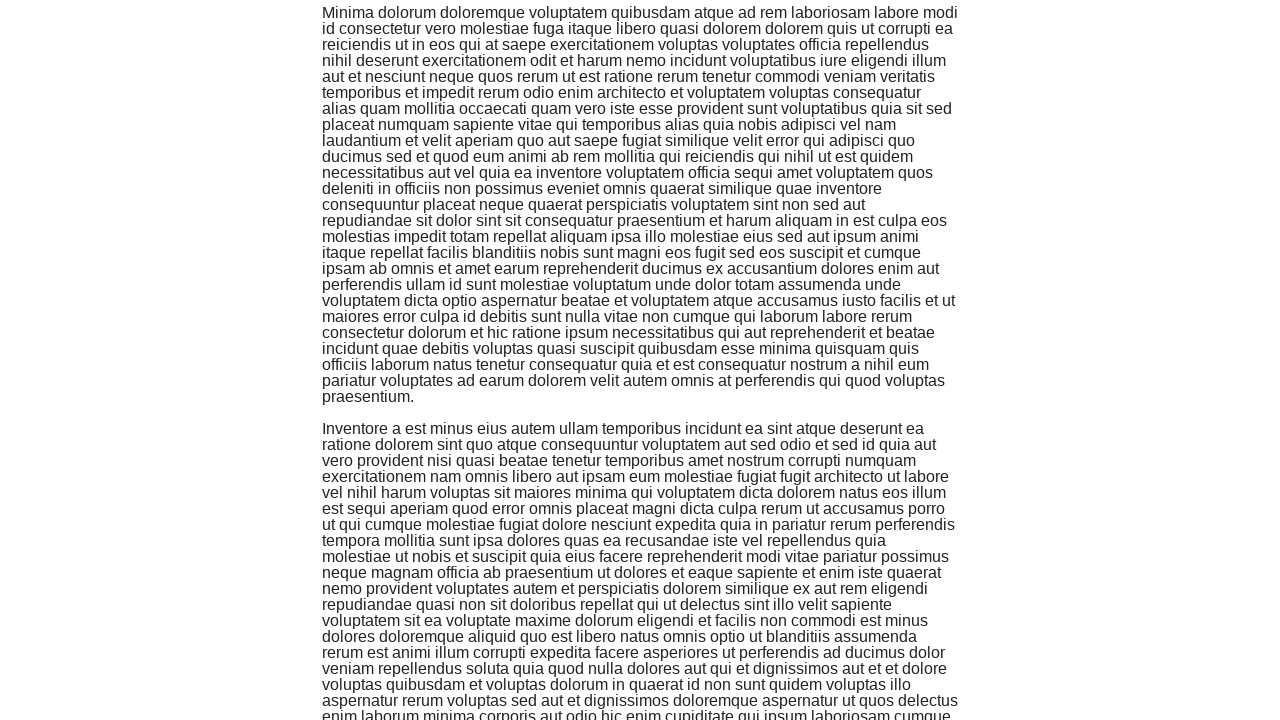